Tests right-click context menu functionality by right-clicking on a target element, selecting the "Quit" option from the context menu, and accepting the resulting alert dialog.

Starting URL: http://swisnl.github.io/jQuery-contextMenu/demo.html

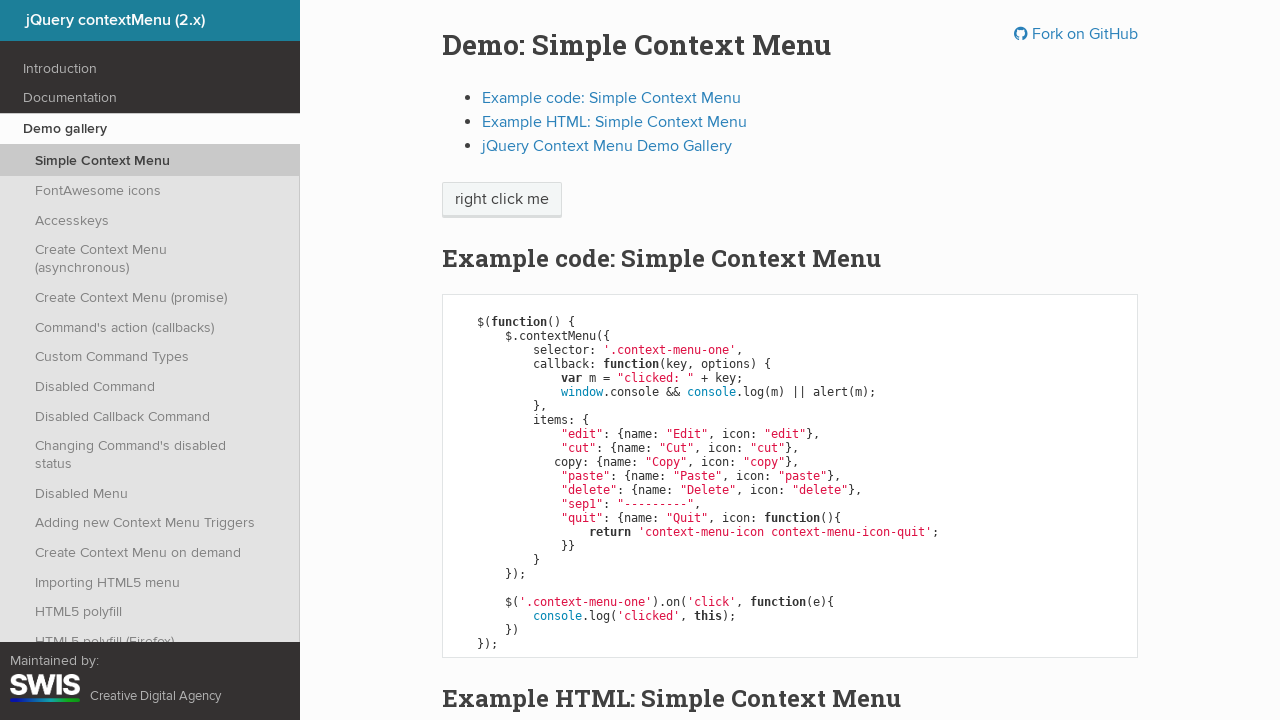

Context menu trigger element loaded
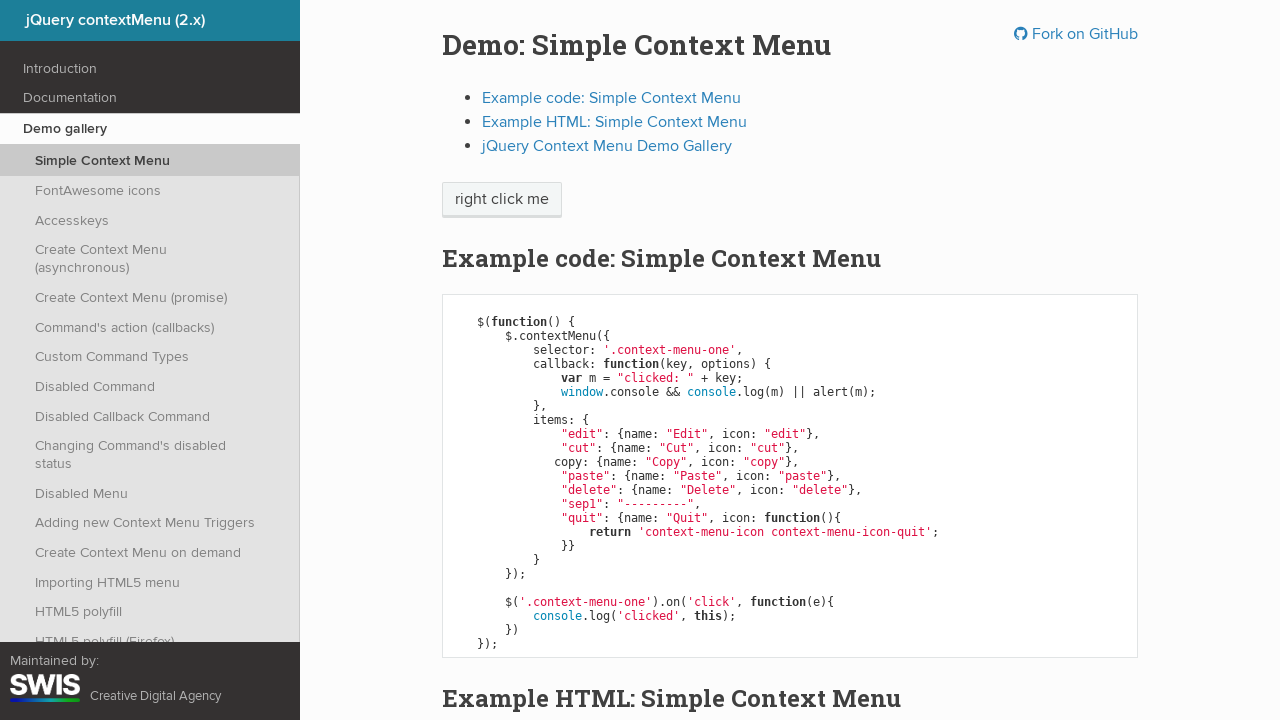

Right-clicked on context menu trigger element to open menu at (502, 200) on .context-menu-one
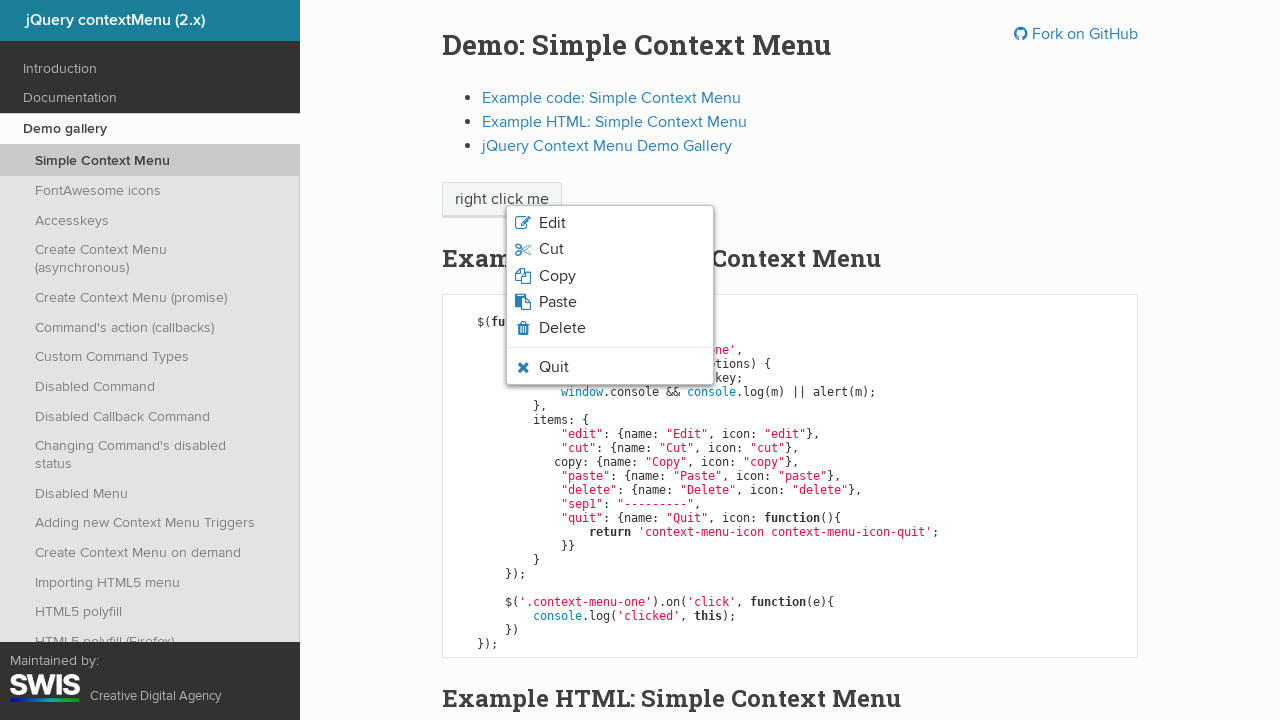

Quit option in context menu loaded
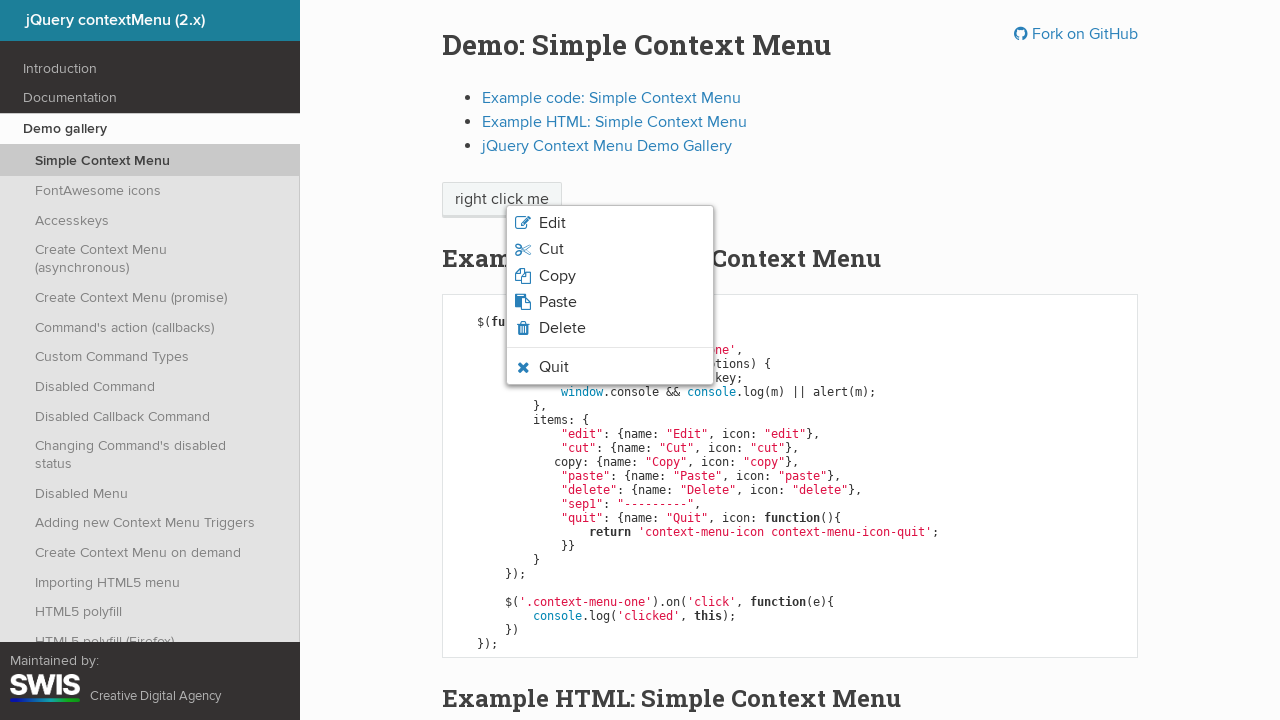

Clicked Quit option in context menu at (610, 367) on .context-menu-icon-quit
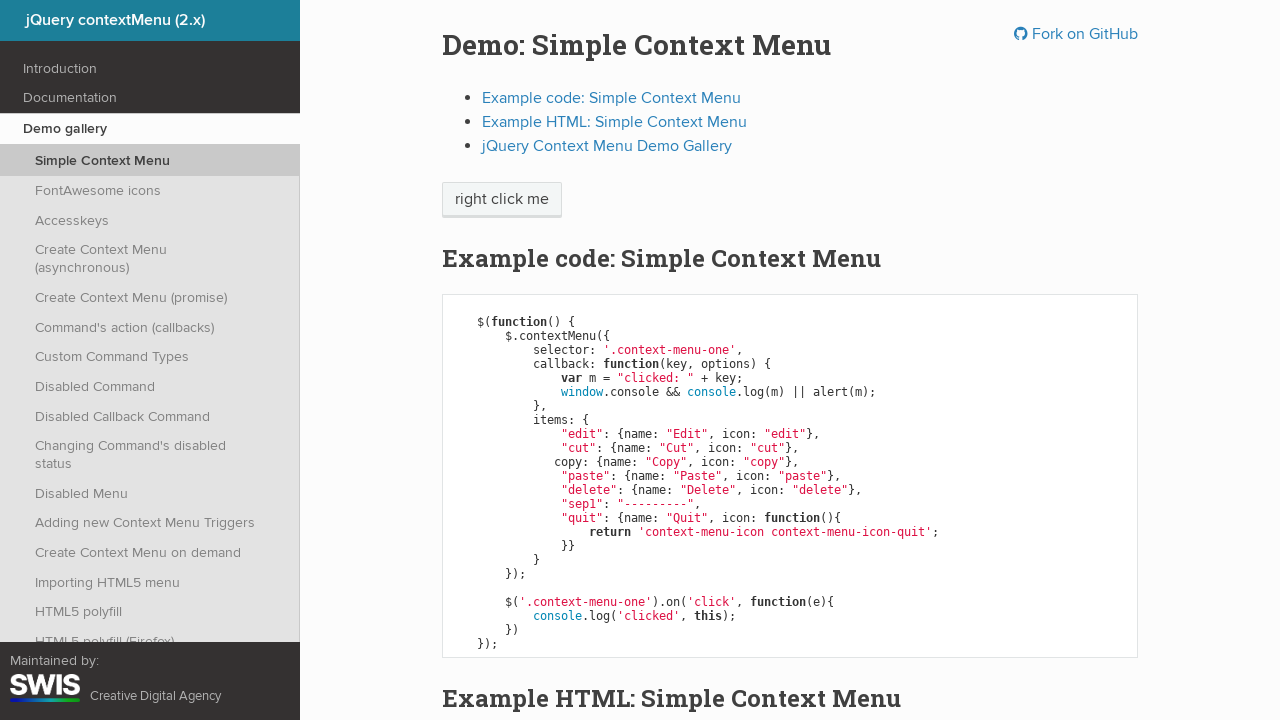

Set up dialog handler to accept alerts
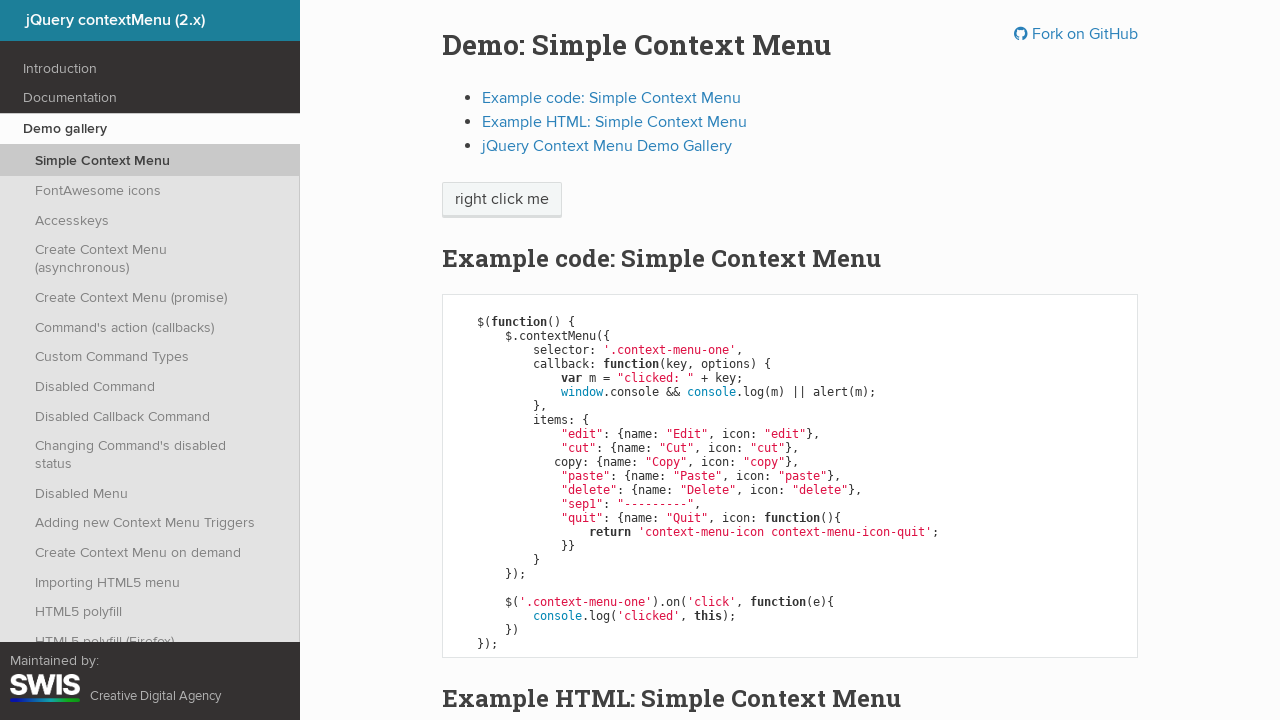

Right-clicked on context menu trigger element again to open menu at (502, 200) on .context-menu-one
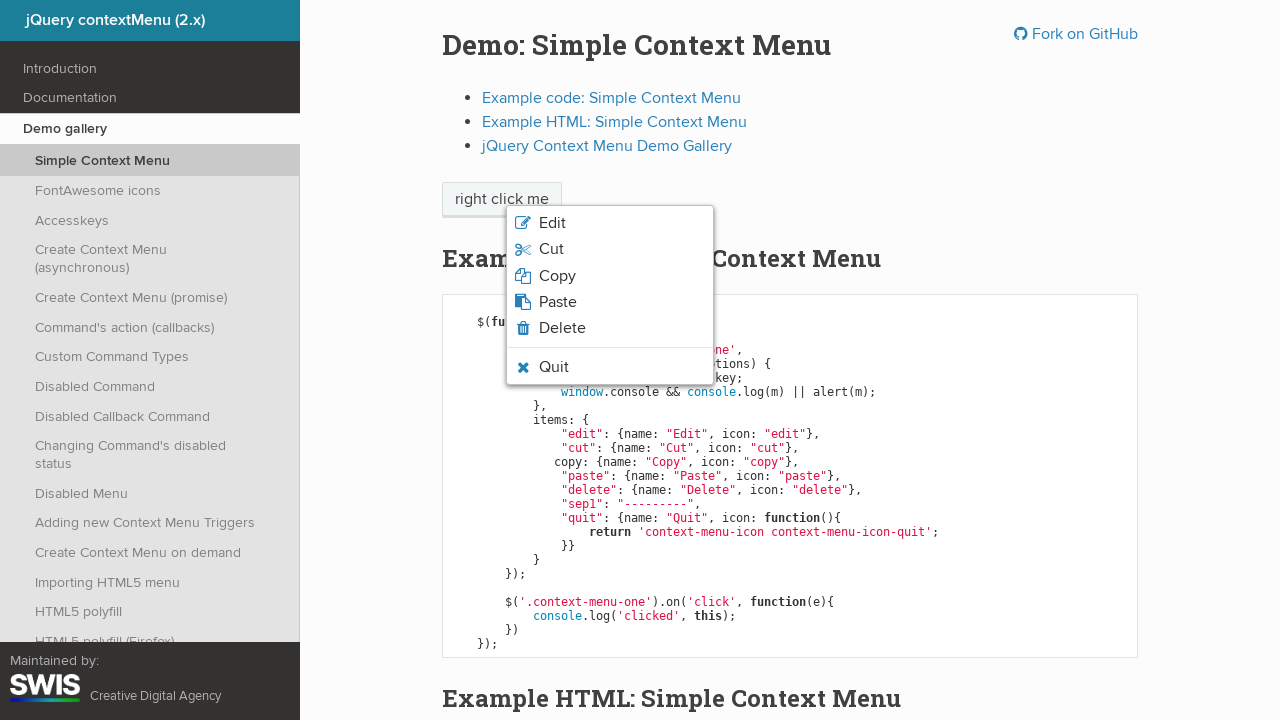

Clicked Quit option in context menu again at (610, 367) on .context-menu-icon-quit
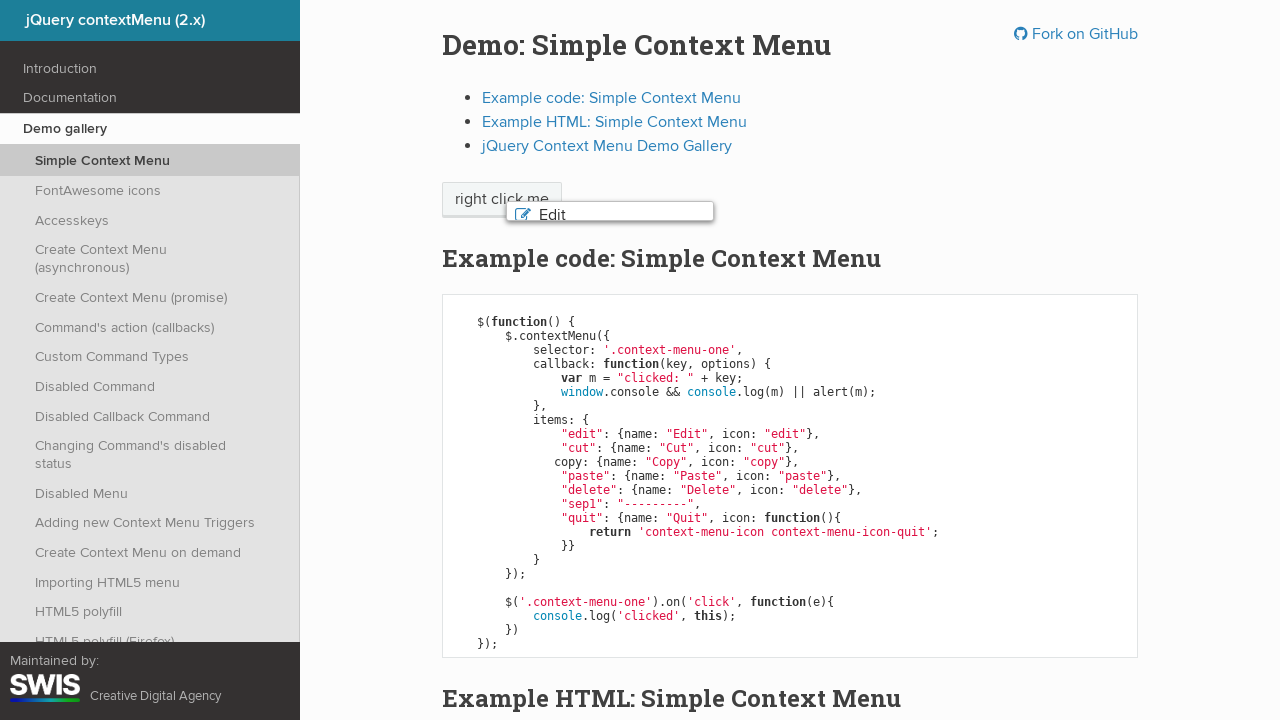

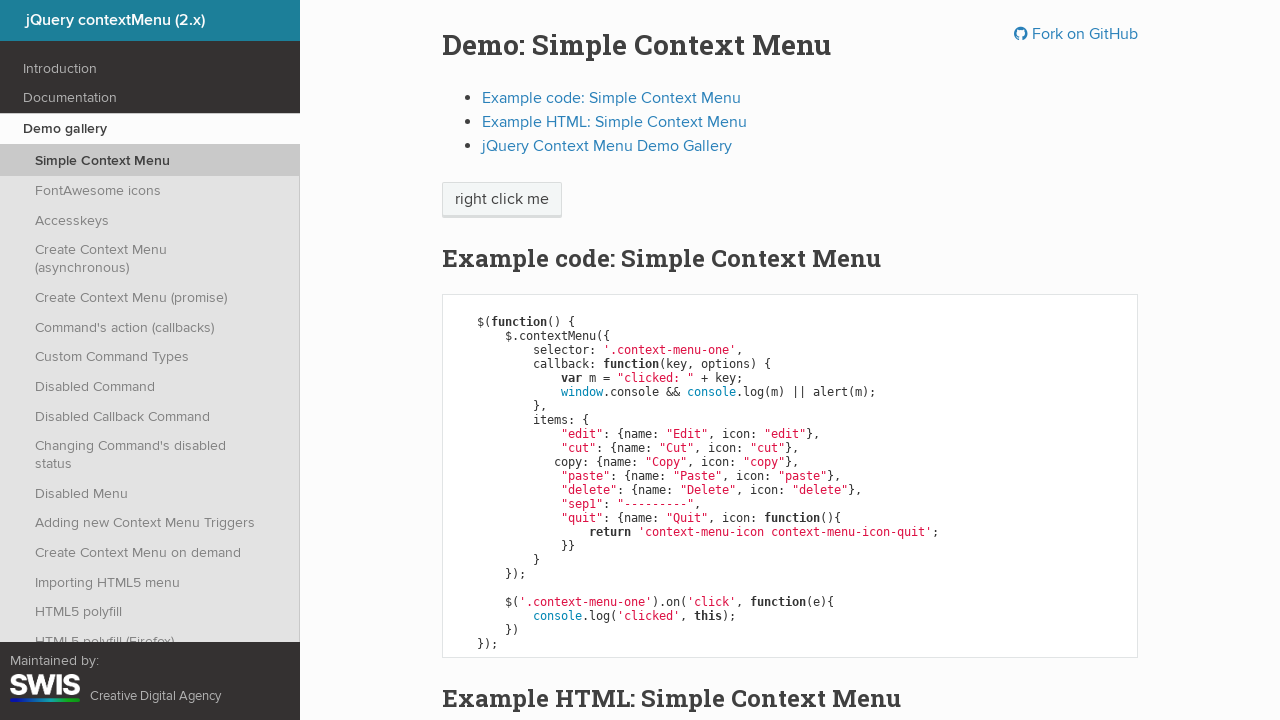